Tests JavaScript prompt interaction by triggering a prompt dialog, entering text, and accepting multiple alerts

Starting URL: http://www.tizag.com/javascriptT/javascriptprompt.php

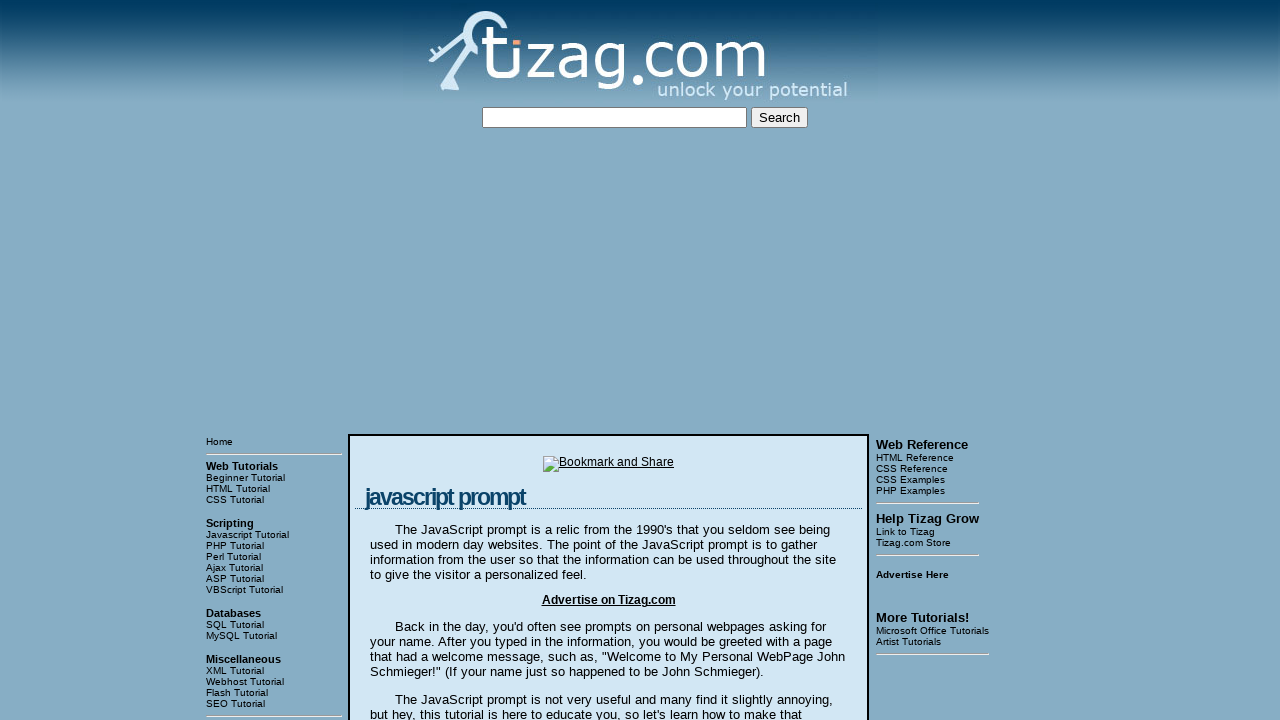

Clicked 'Say my name!' button to trigger JavaScript prompt dialog at (419, 361) on input[value='Say my name!']
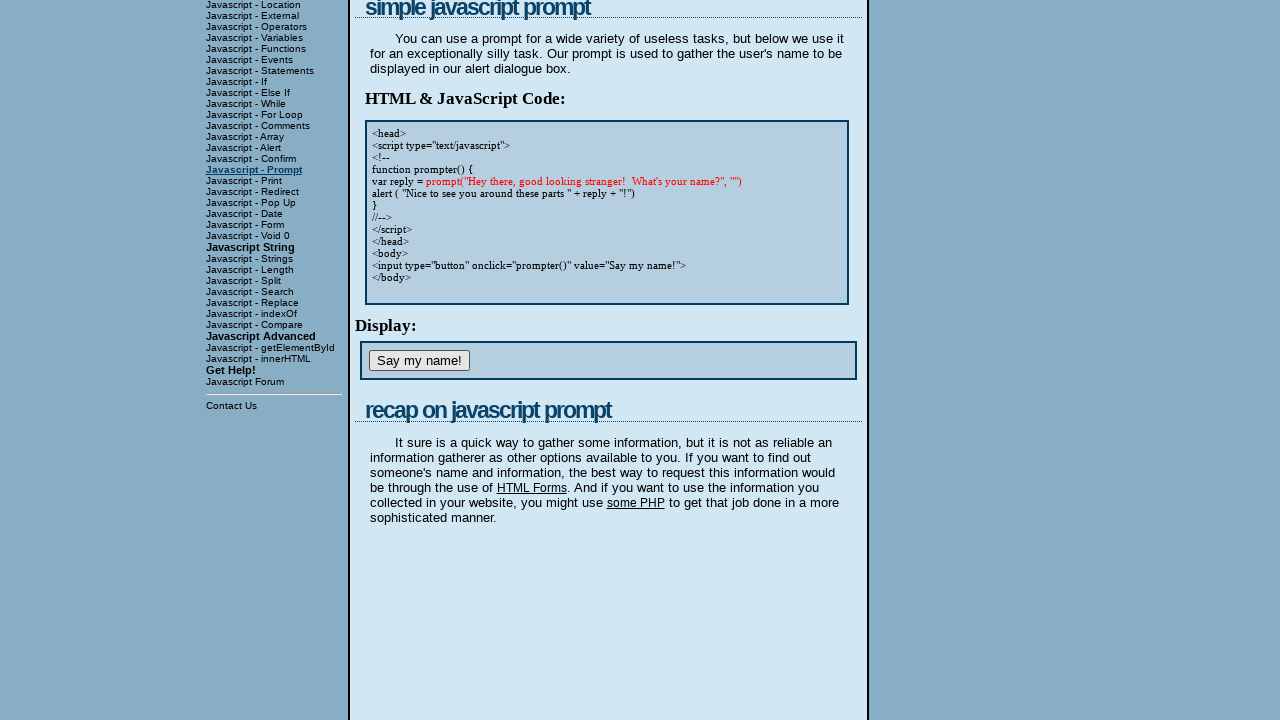

Set up dialog handler to accept prompt with text 'prabha'
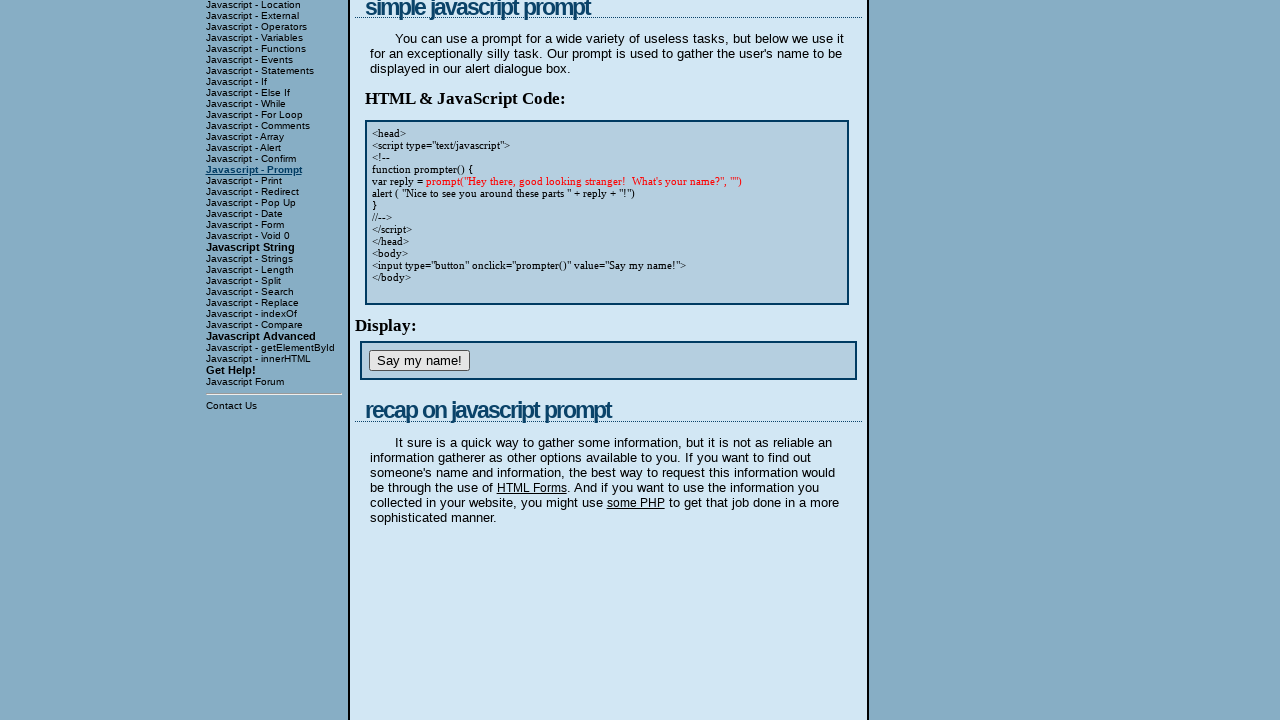

Waited 1000ms for dialog to be processed
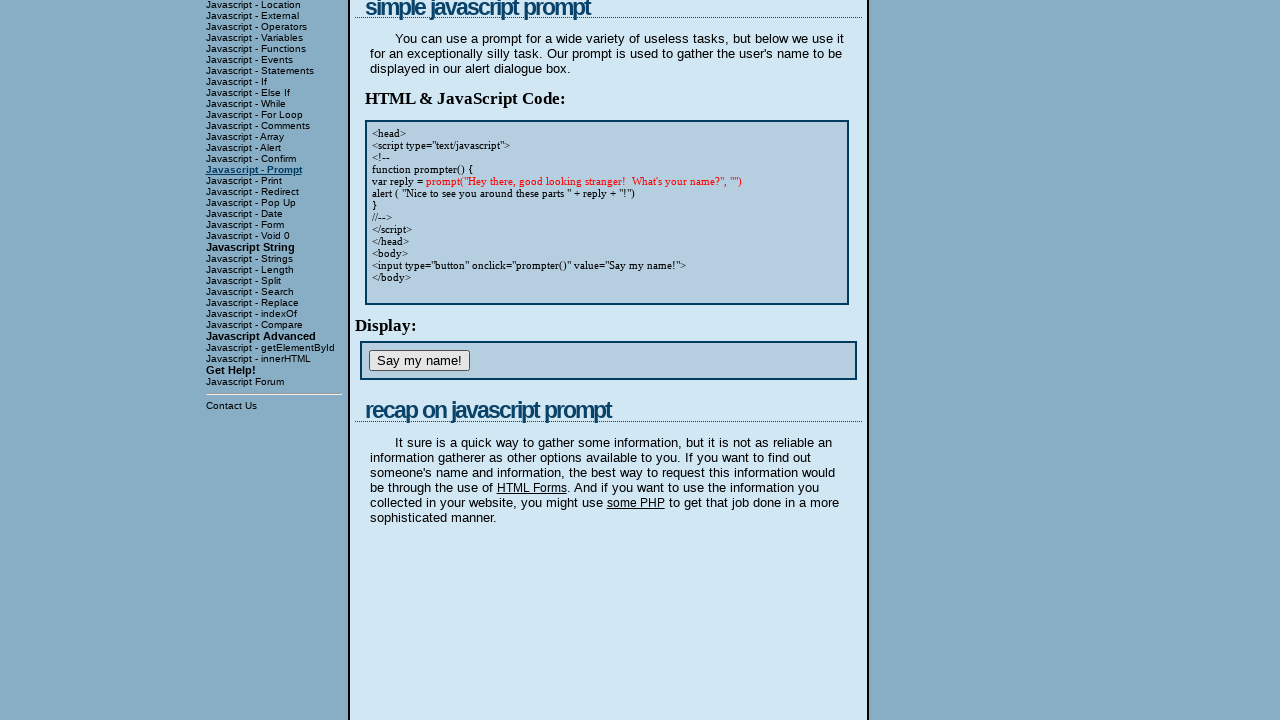

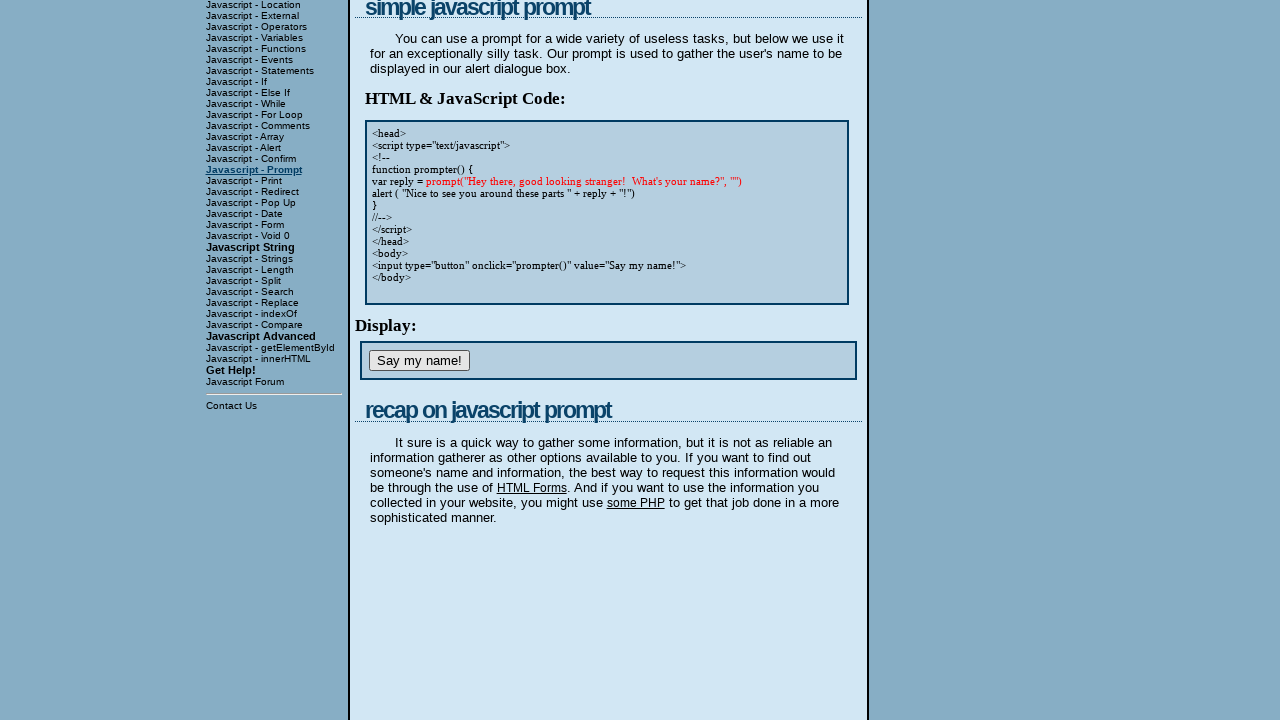